Tests that edits are saved when the input loses focus (blur event)

Starting URL: https://demo.playwright.dev/todomvc

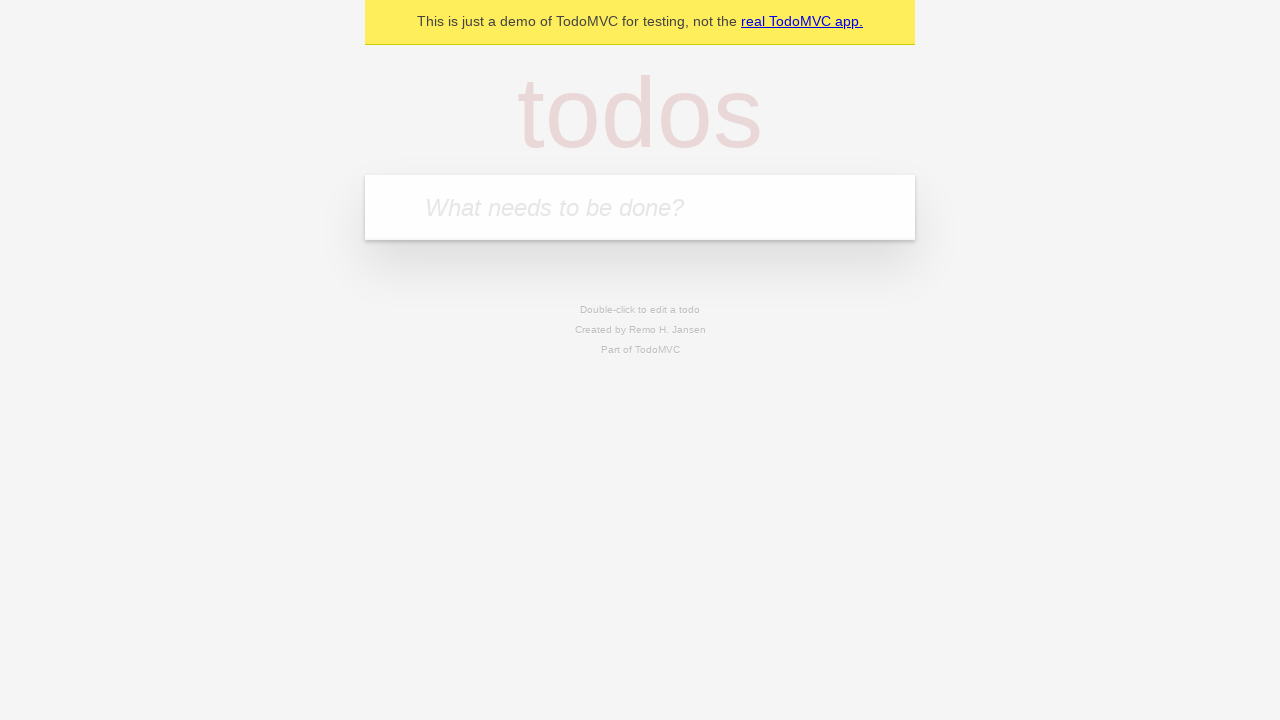

Filled todo input with 'buy some cheese' on internal:attr=[placeholder="What needs to be done?"i]
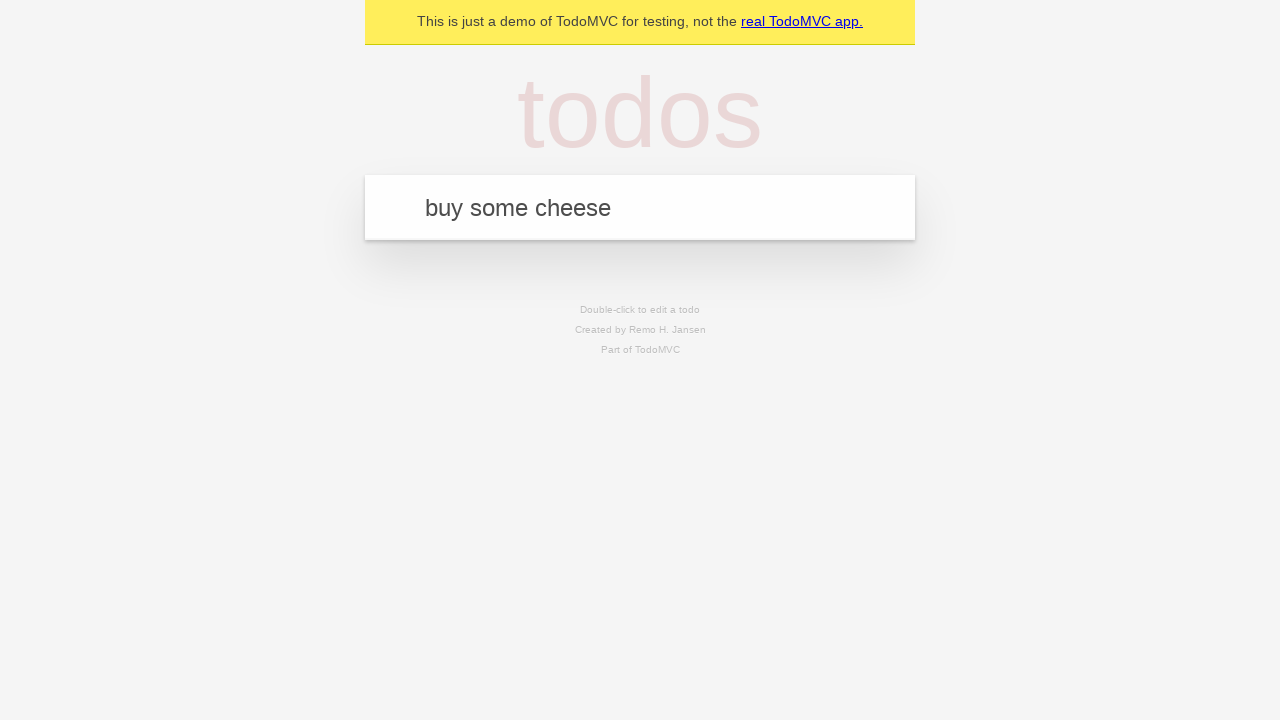

Pressed Enter to create first todo on internal:attr=[placeholder="What needs to be done?"i]
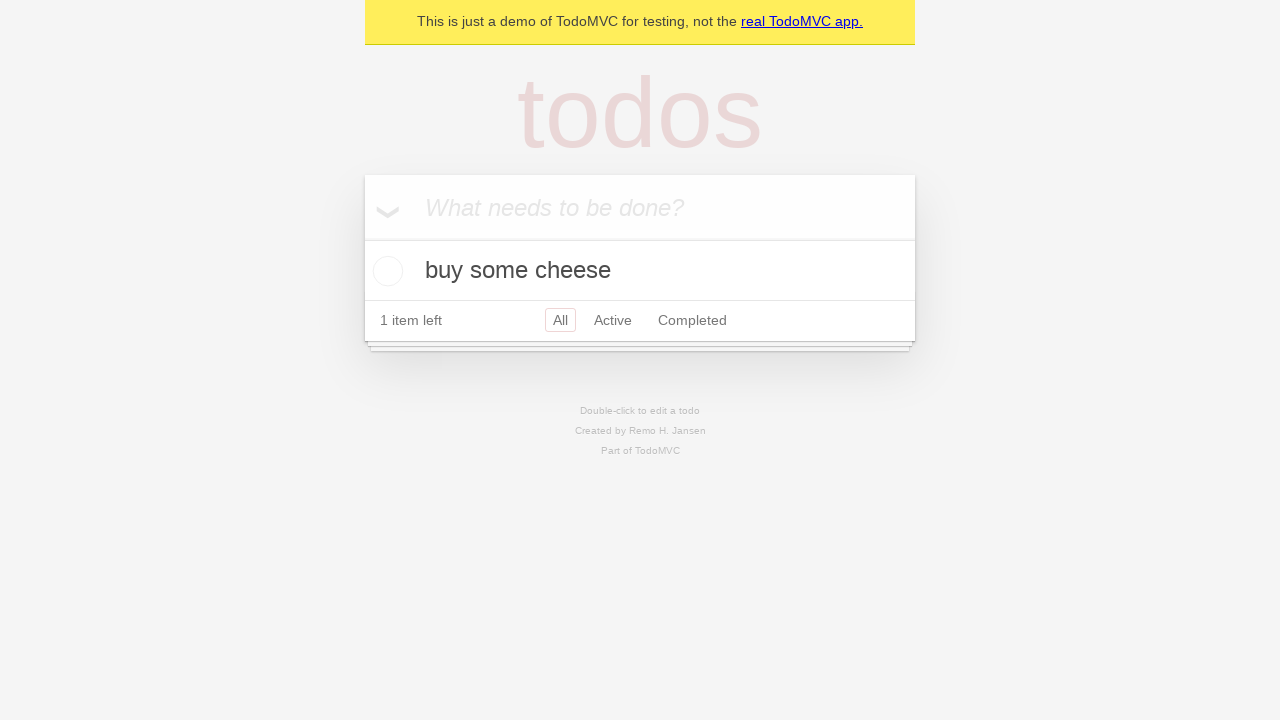

Filled todo input with 'feed the cat' on internal:attr=[placeholder="What needs to be done?"i]
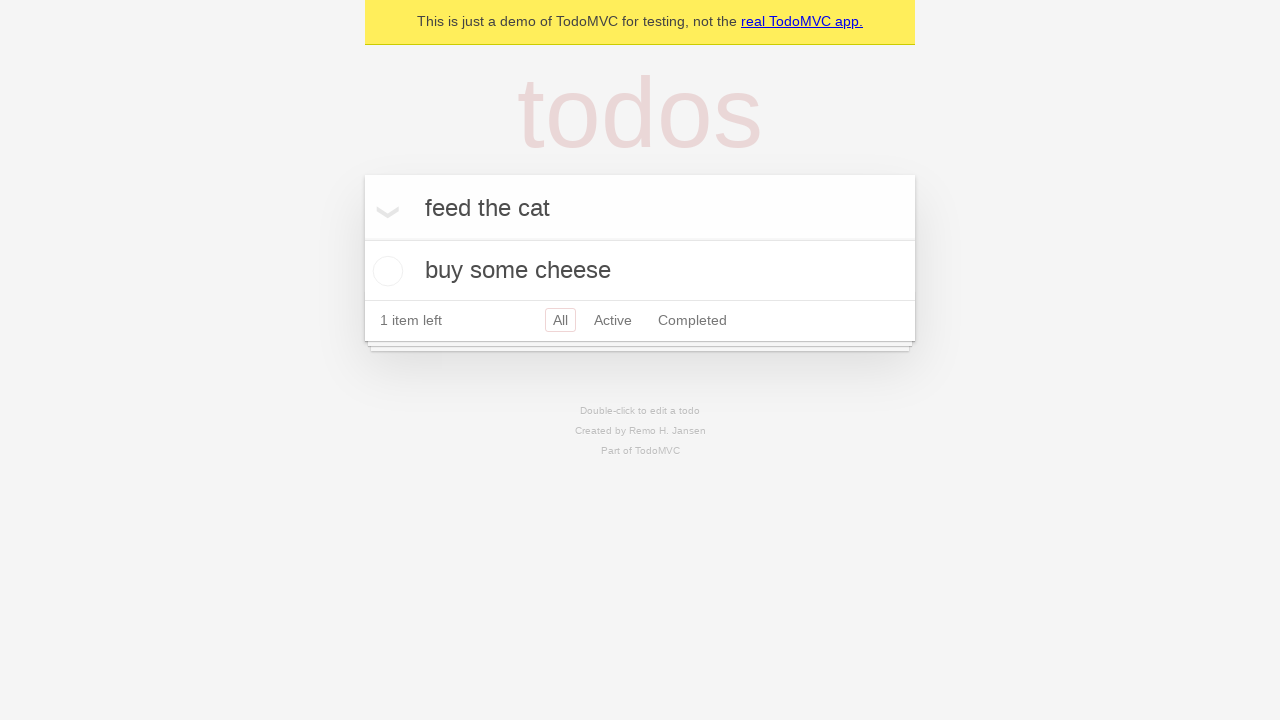

Pressed Enter to create second todo on internal:attr=[placeholder="What needs to be done?"i]
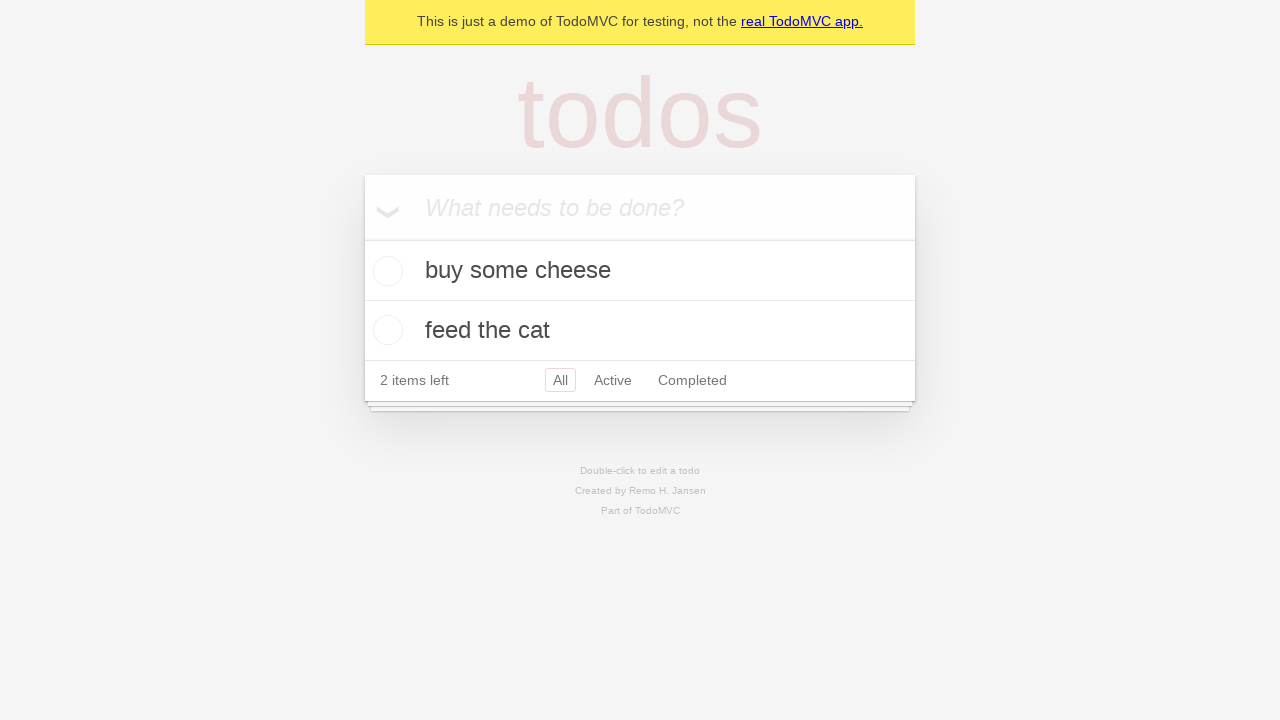

Filled todo input with 'book a doctors appointment' on internal:attr=[placeholder="What needs to be done?"i]
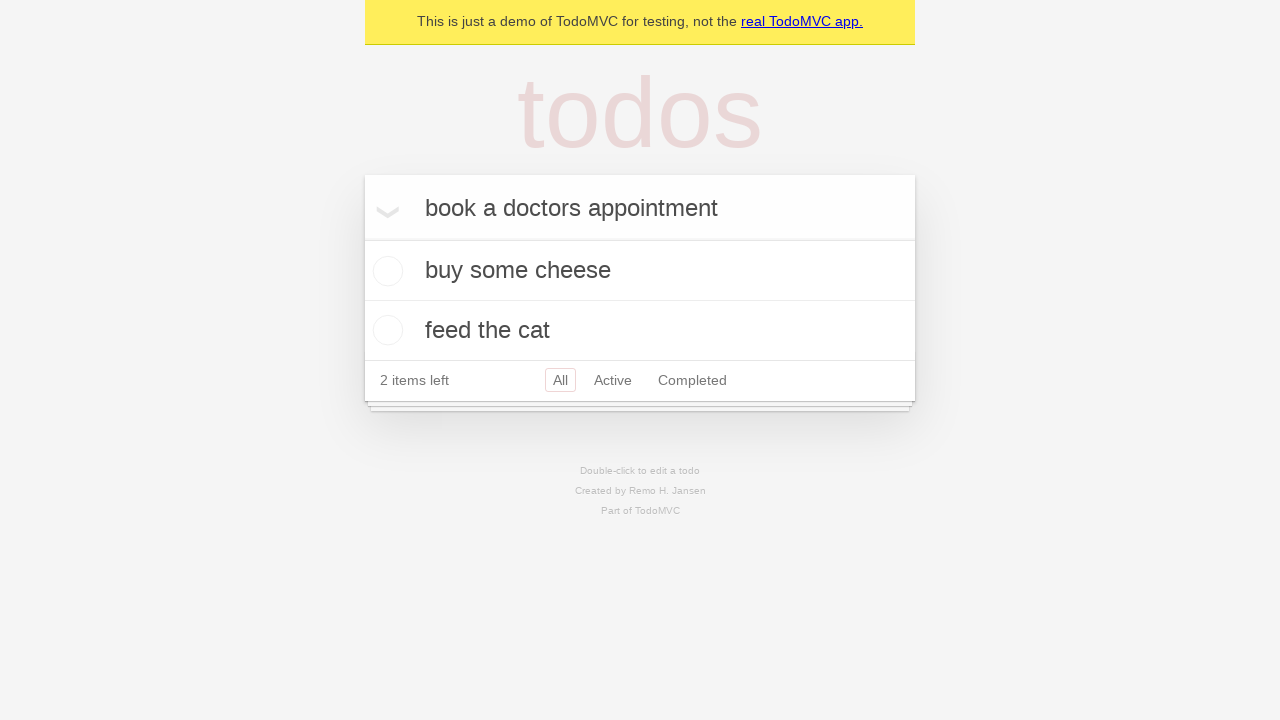

Pressed Enter to create third todo on internal:attr=[placeholder="What needs to be done?"i]
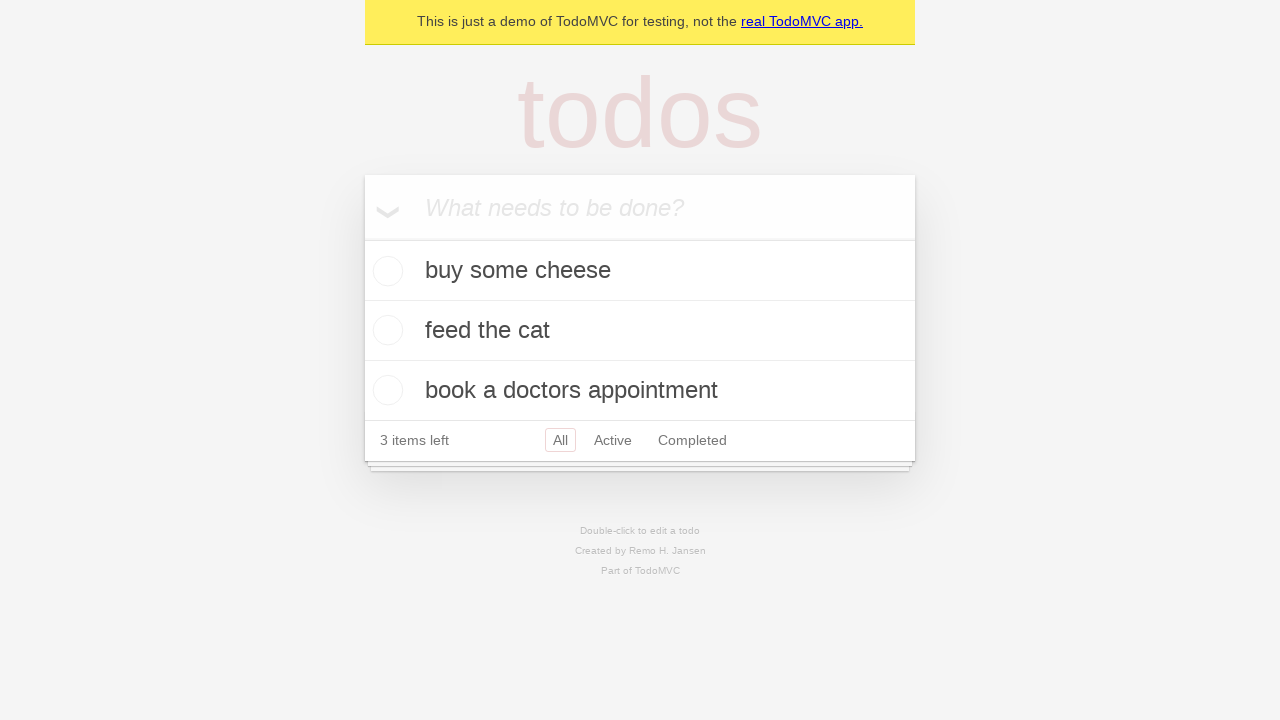

Double-clicked on second todo to enter edit mode at (640, 331) on internal:testid=[data-testid="todo-item"s] >> nth=1
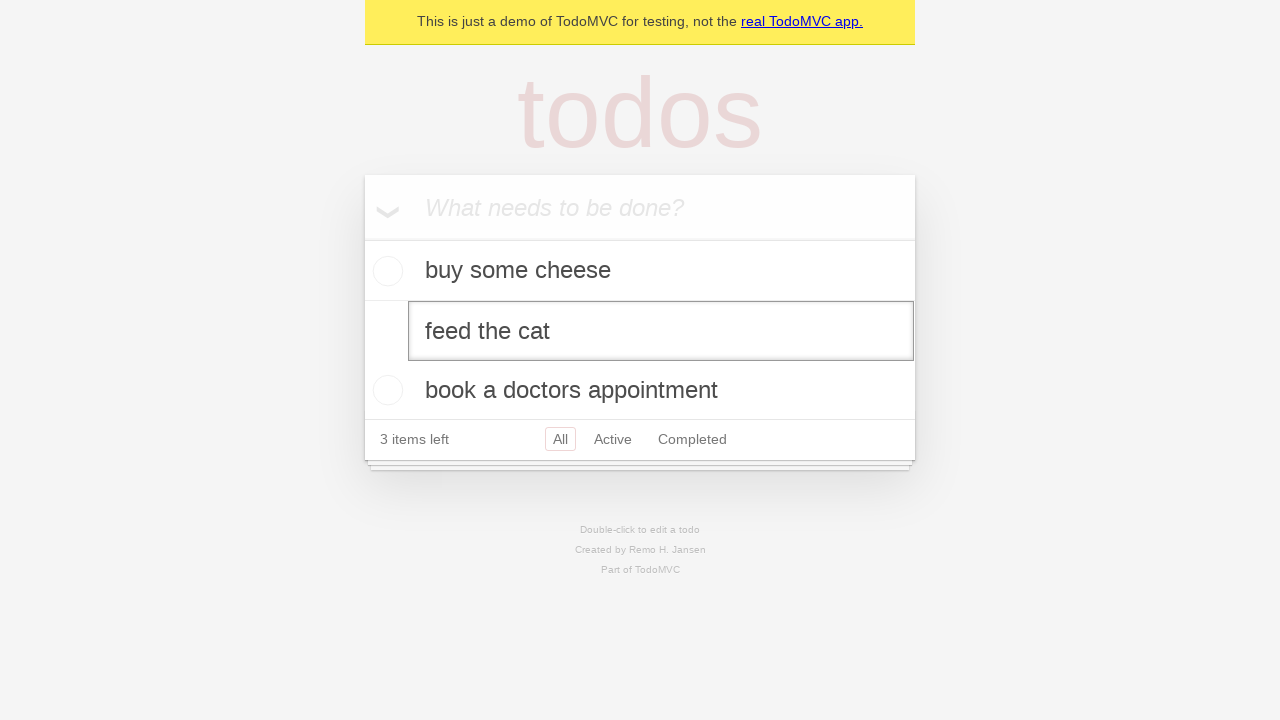

Filled edit field with 'buy some sausages' on internal:testid=[data-testid="todo-item"s] >> nth=1 >> internal:role=textbox[nam
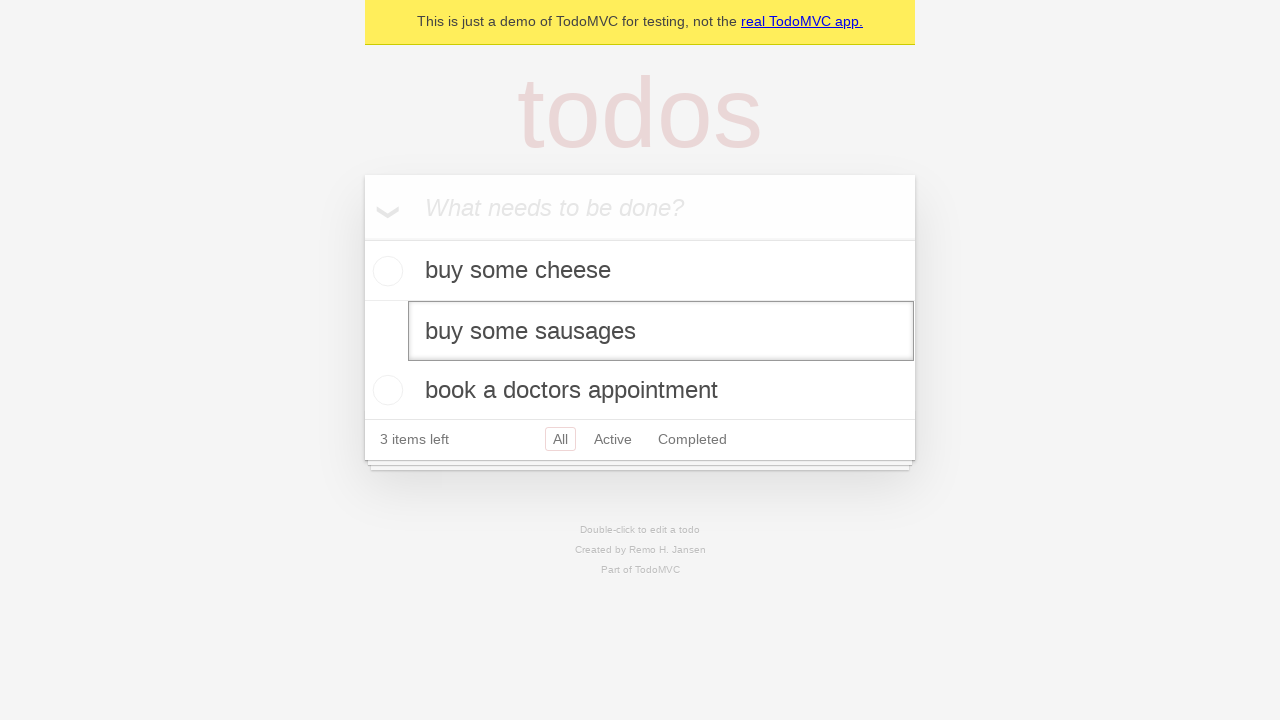

Triggered blur event on edit field to save changes
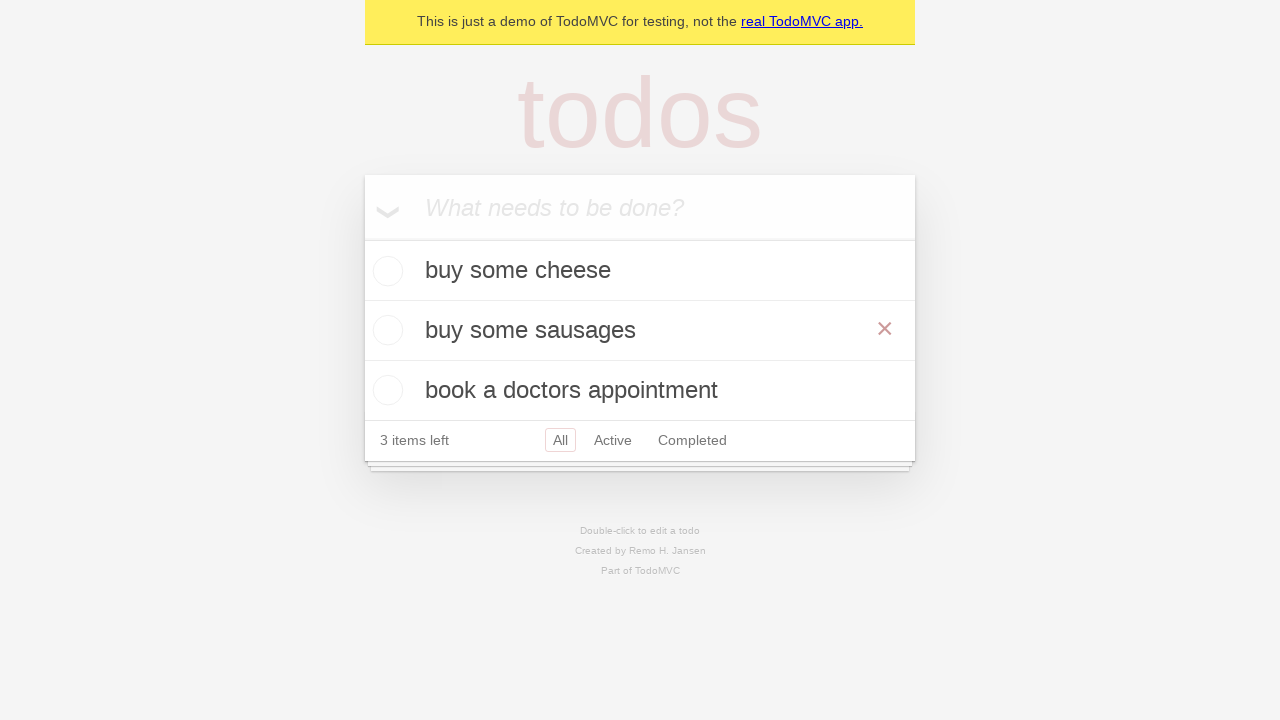

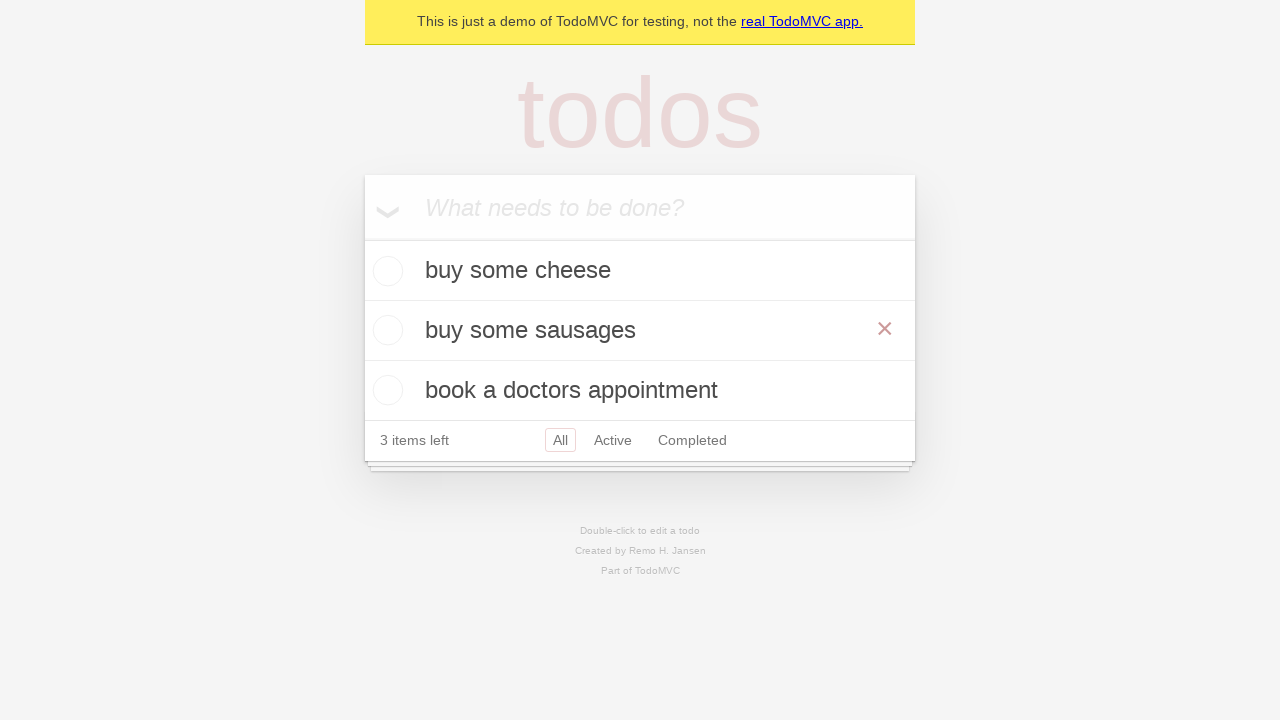